Tests that adults cannot be reduced to 0 when kids are present in the booking

Starting URL: https://ancabota09.wixsite.com/intern

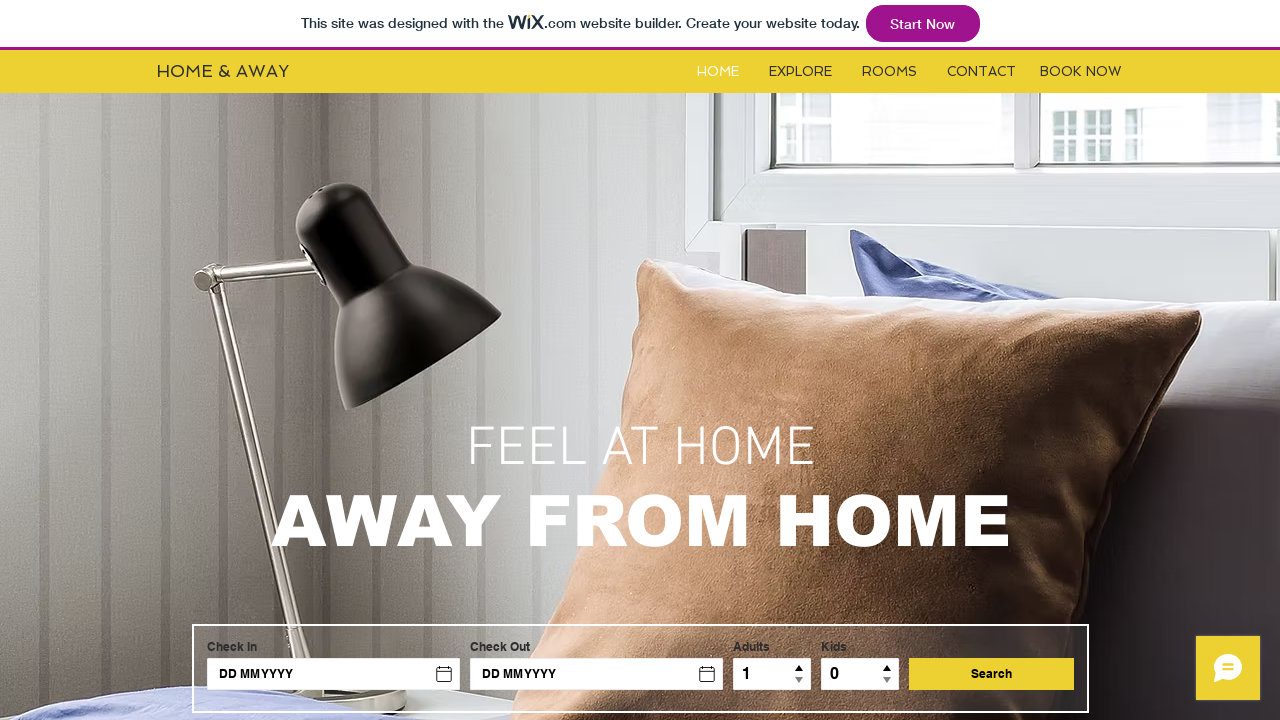

Waited for booking widget iframe to load
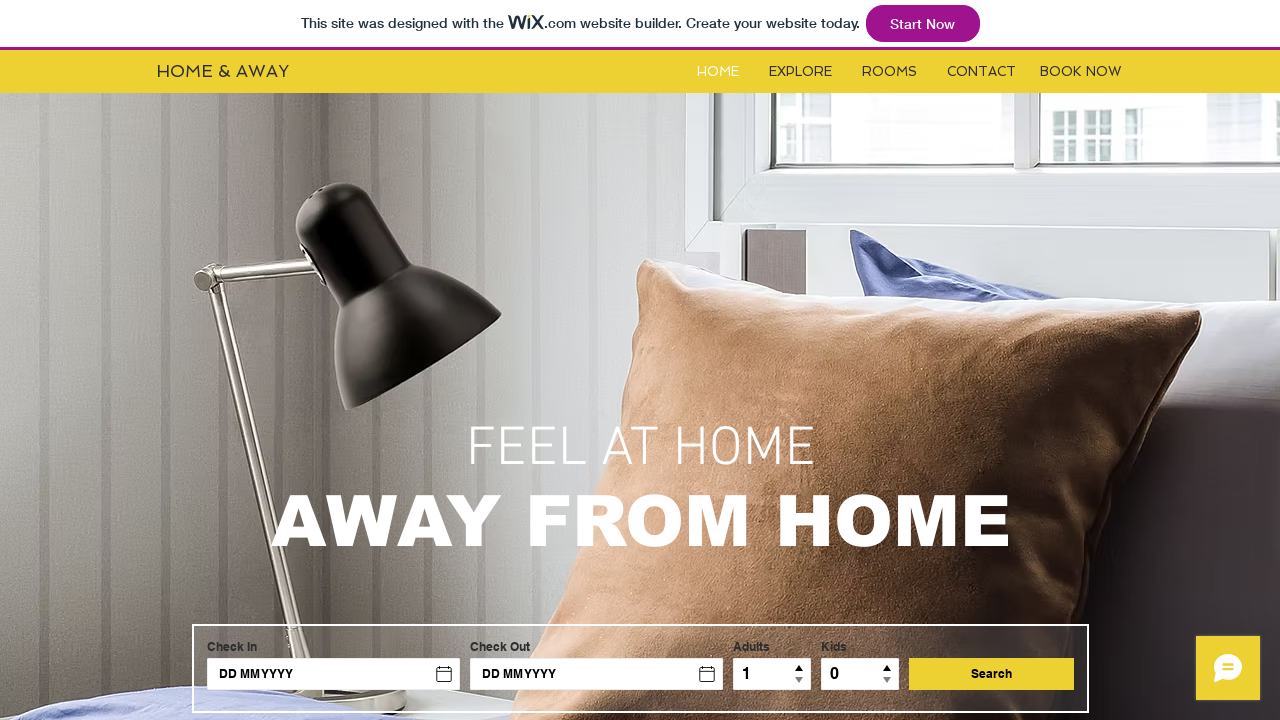

Selected booking widget iframe element
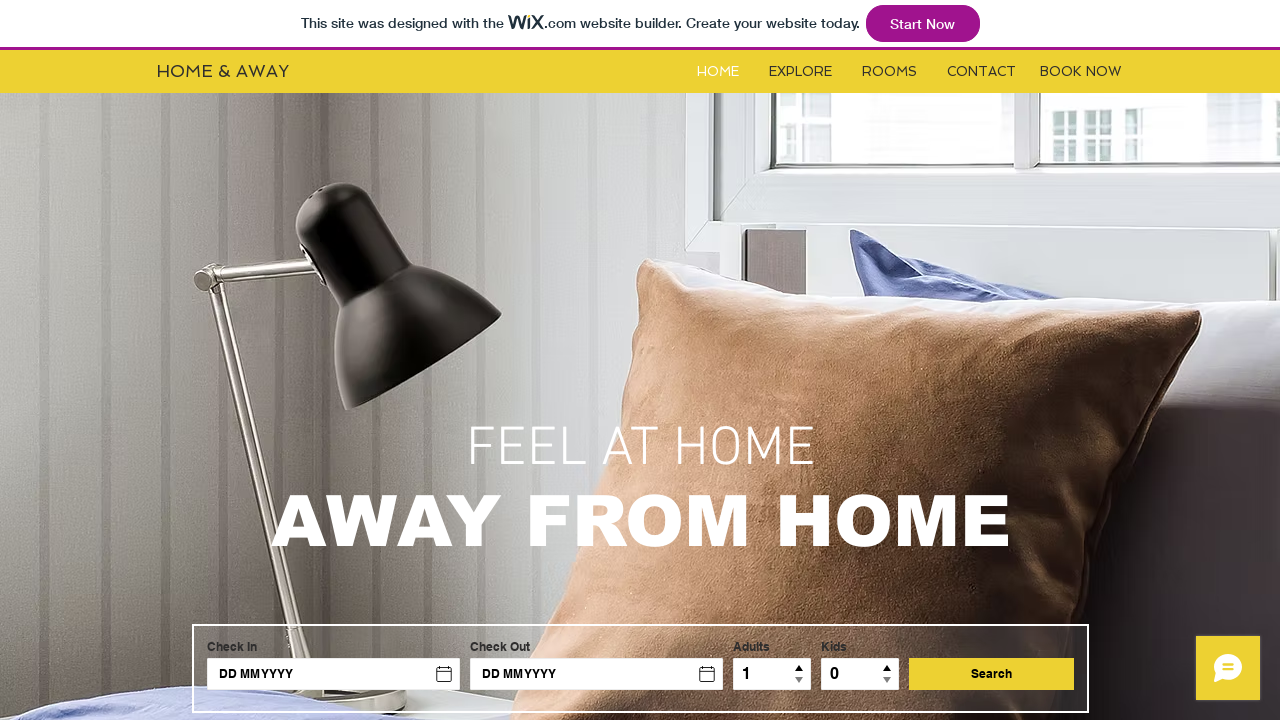

Accessed iframe content frame
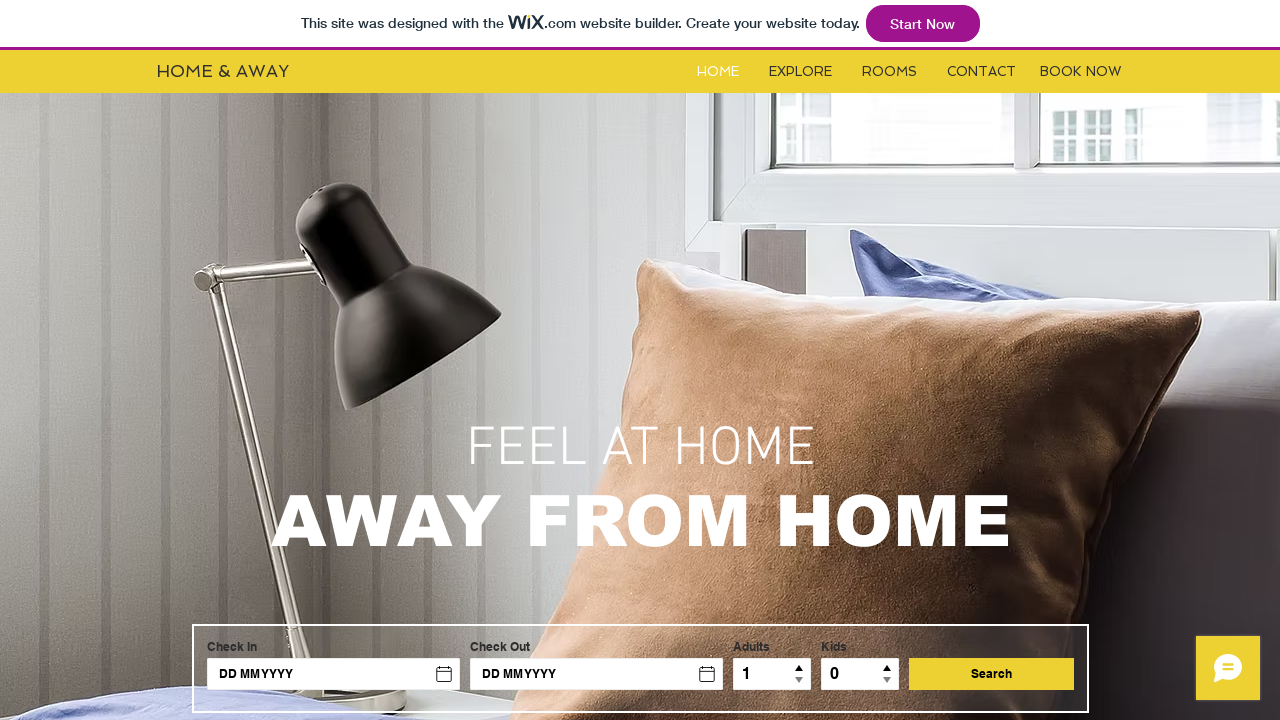

Incremented kids count in booking form at (888, 667) on xpath=//*[@id='children']/a[1]
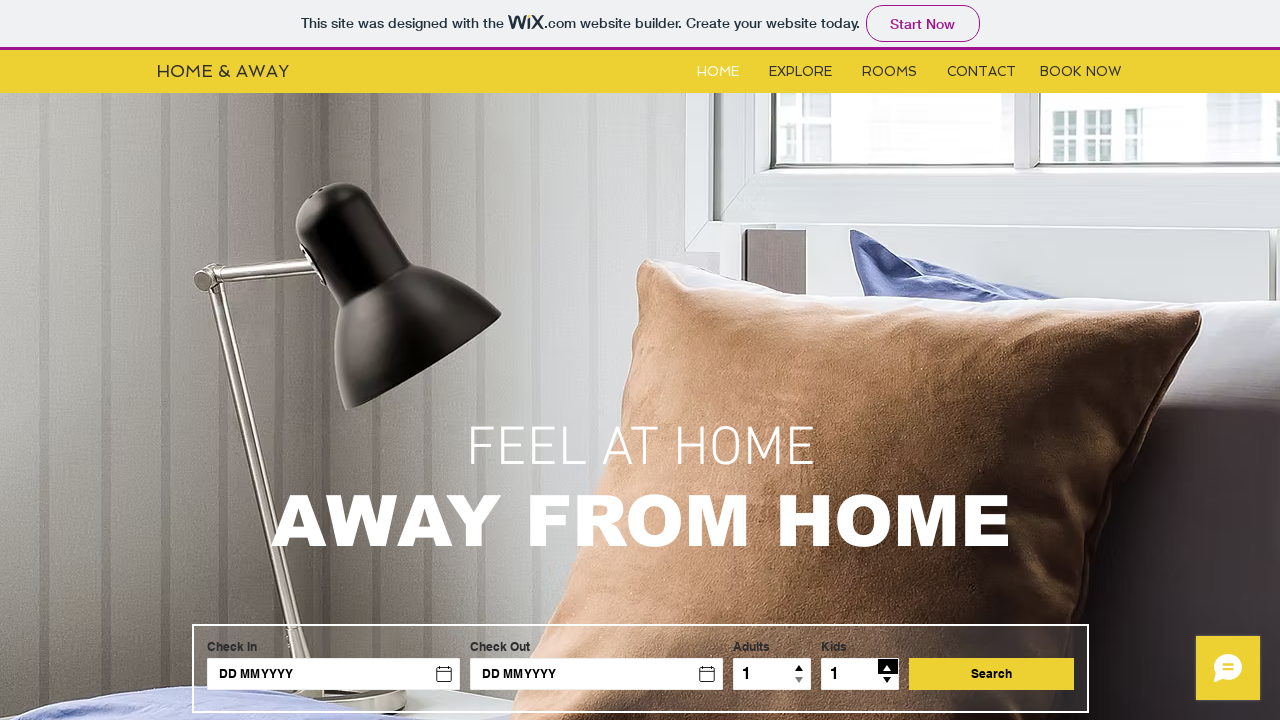

Attempted to decrement adults count to 0 while kids are present at (800, 682) on .down
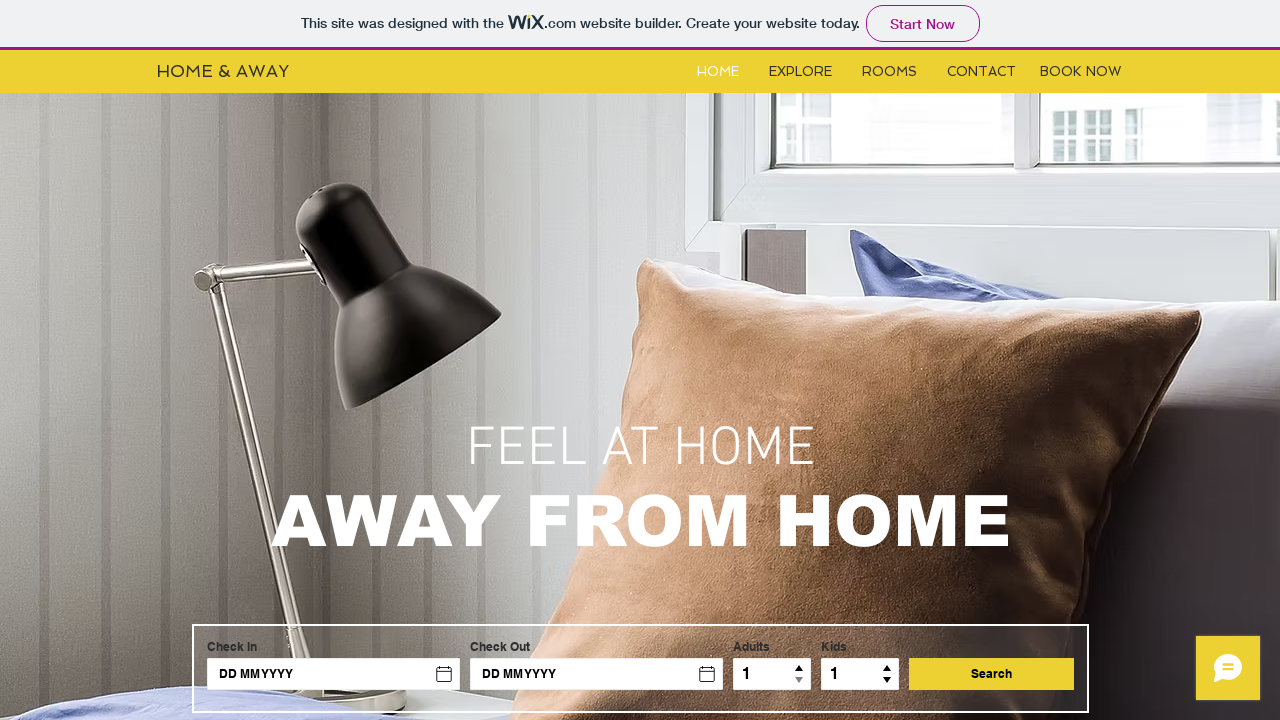

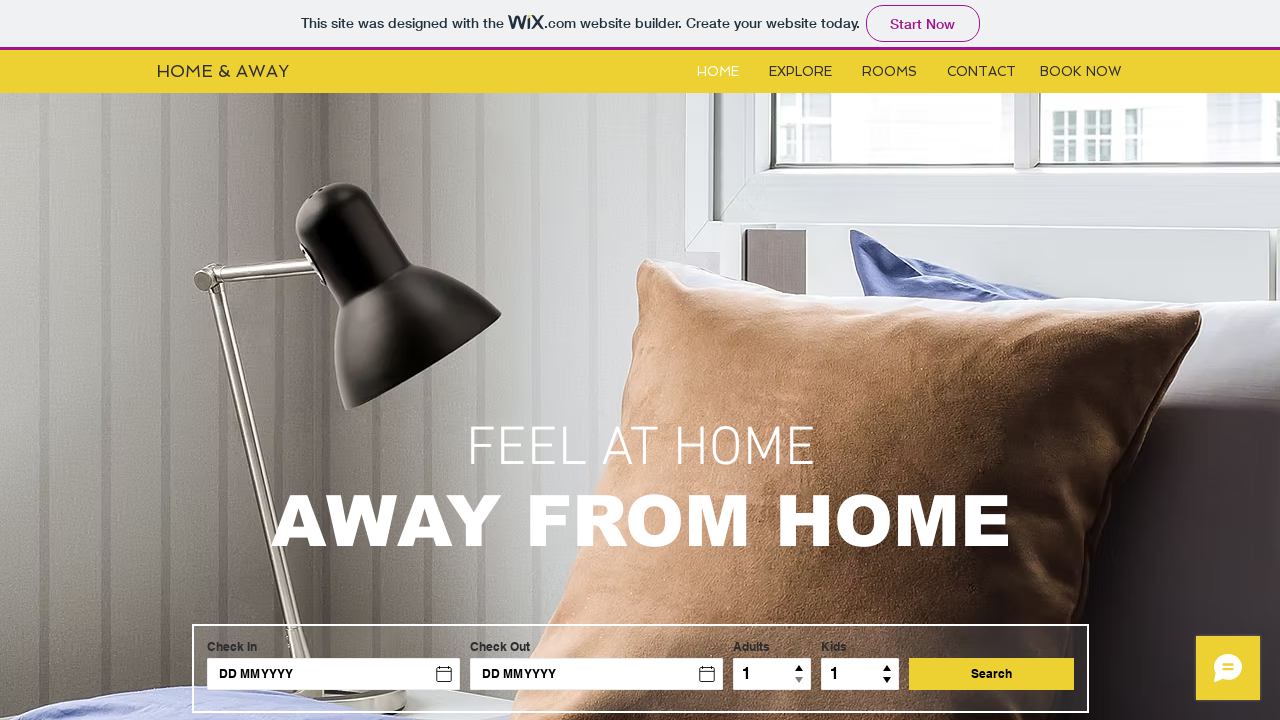